Tests mouse hover functionality by hovering over an avatar image and verifying that additional user information (caption) becomes visible.

Starting URL: http://the-internet.herokuapp.com/hovers

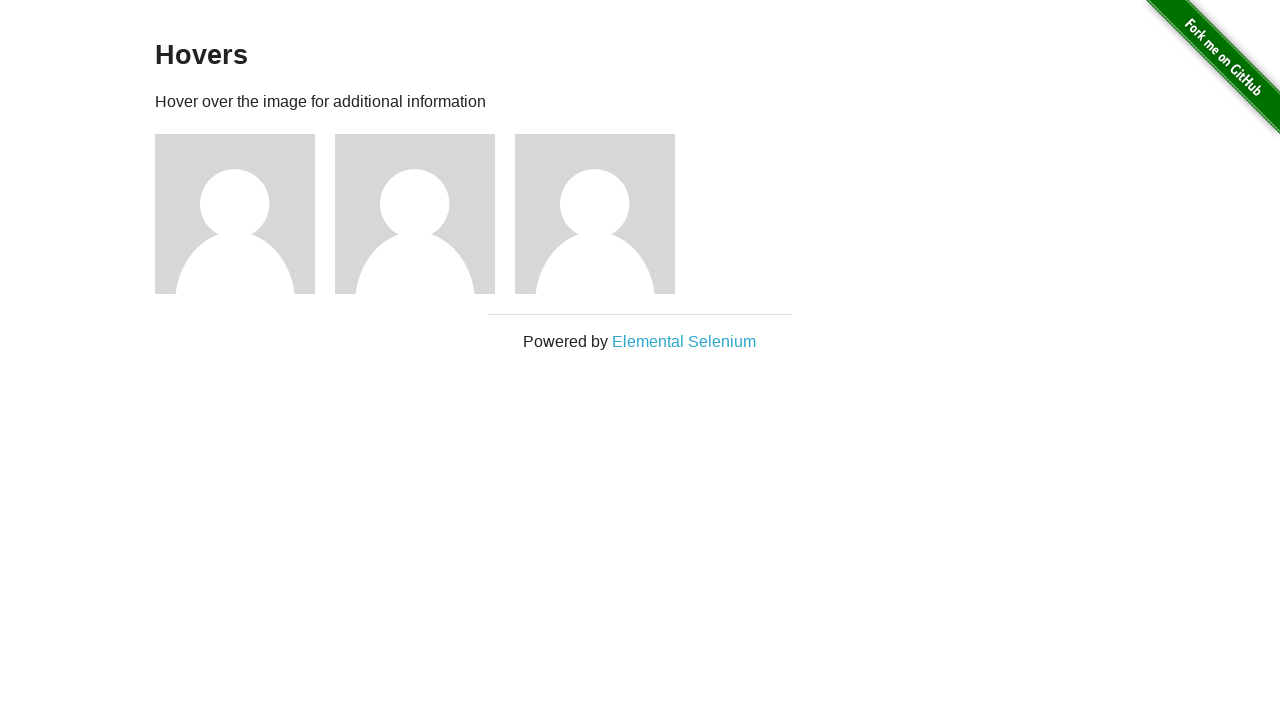

Located the first avatar figure element
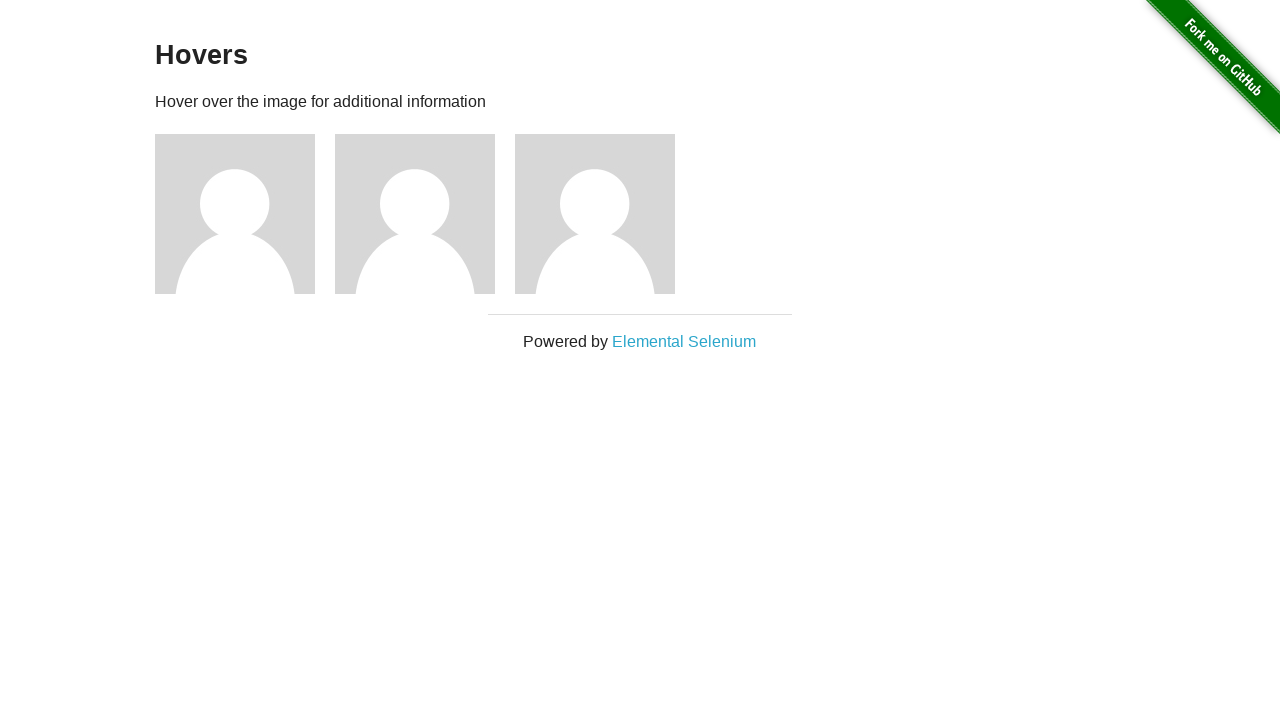

Hovered over the avatar image at (245, 214) on .figure >> nth=0
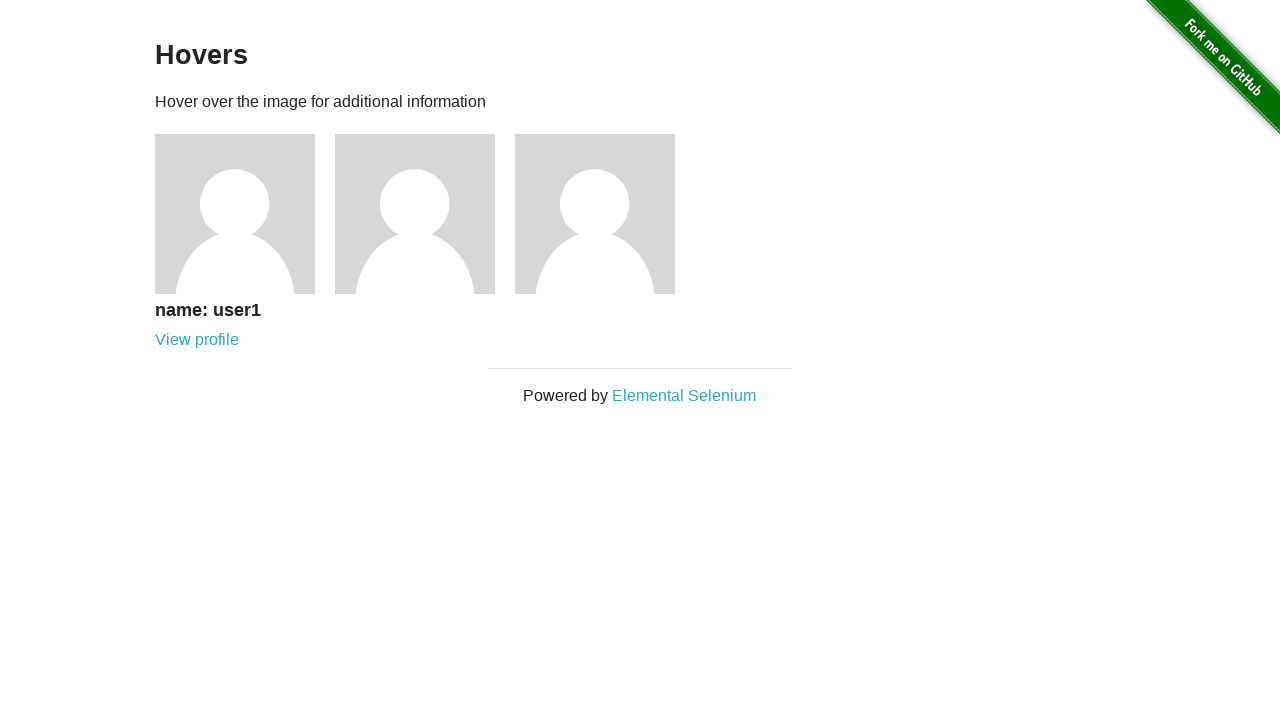

Located the figcaption element containing user information
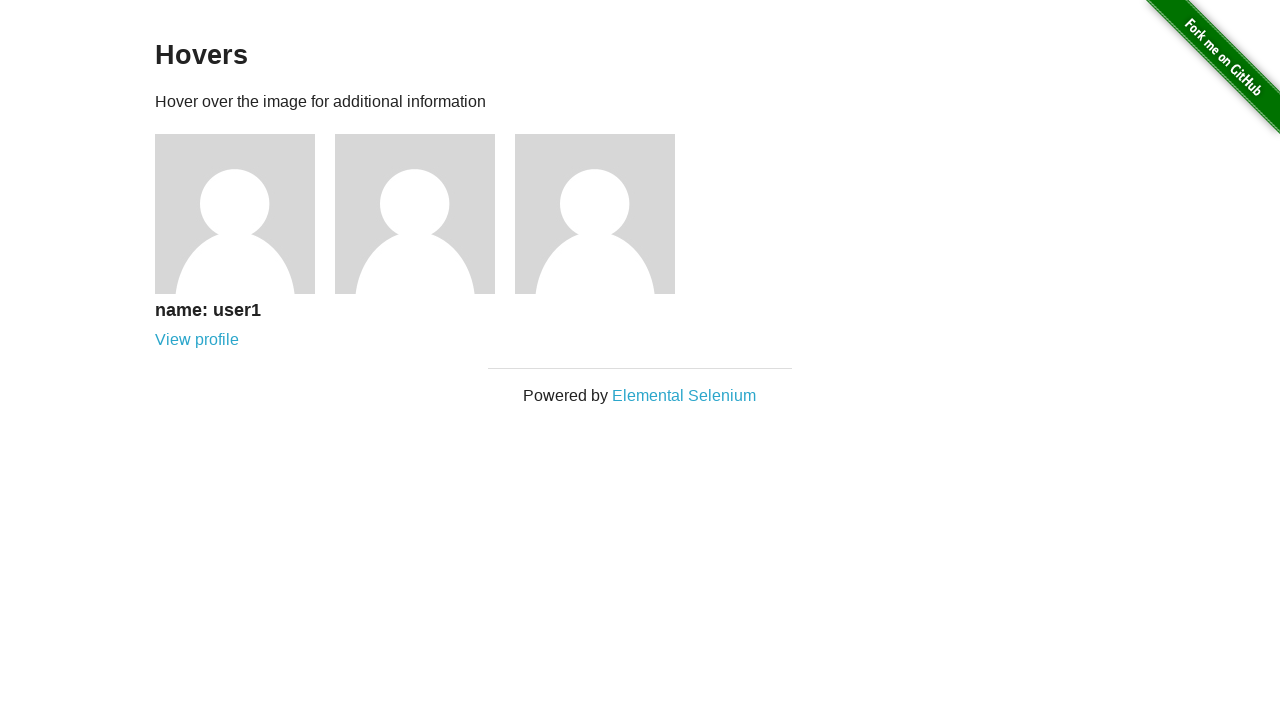

Verified that the figcaption is now visible after hover
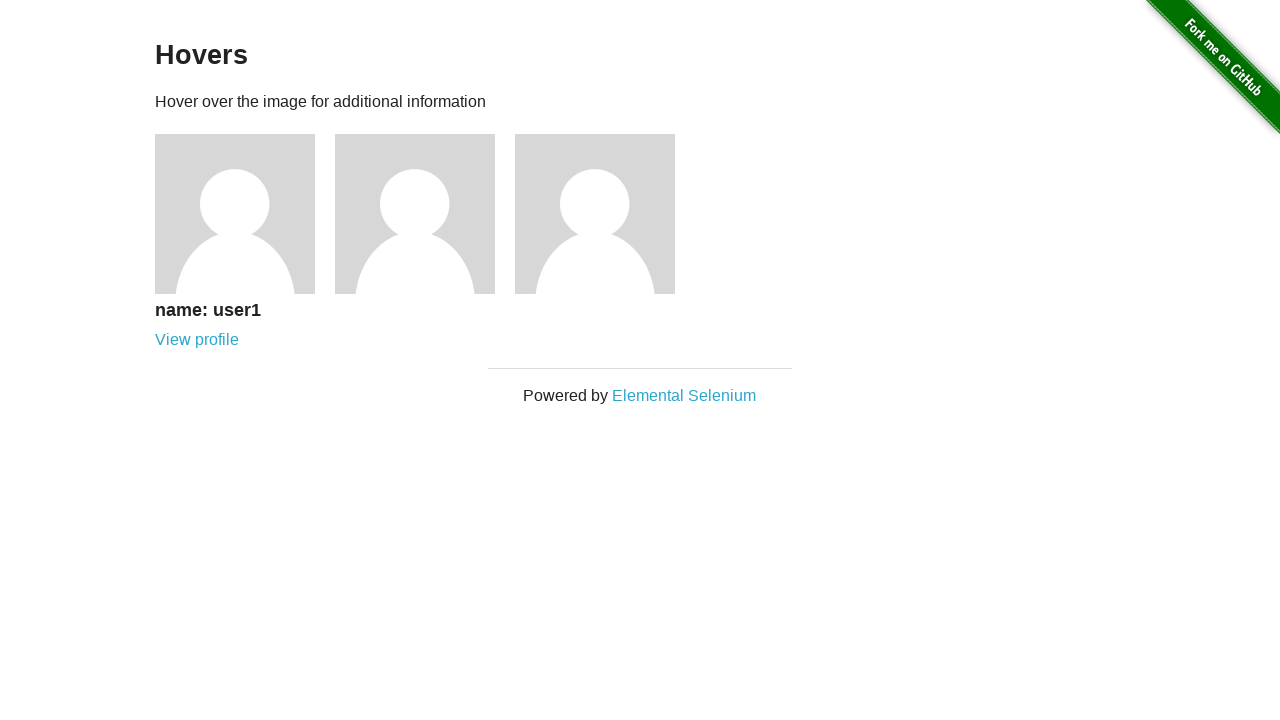

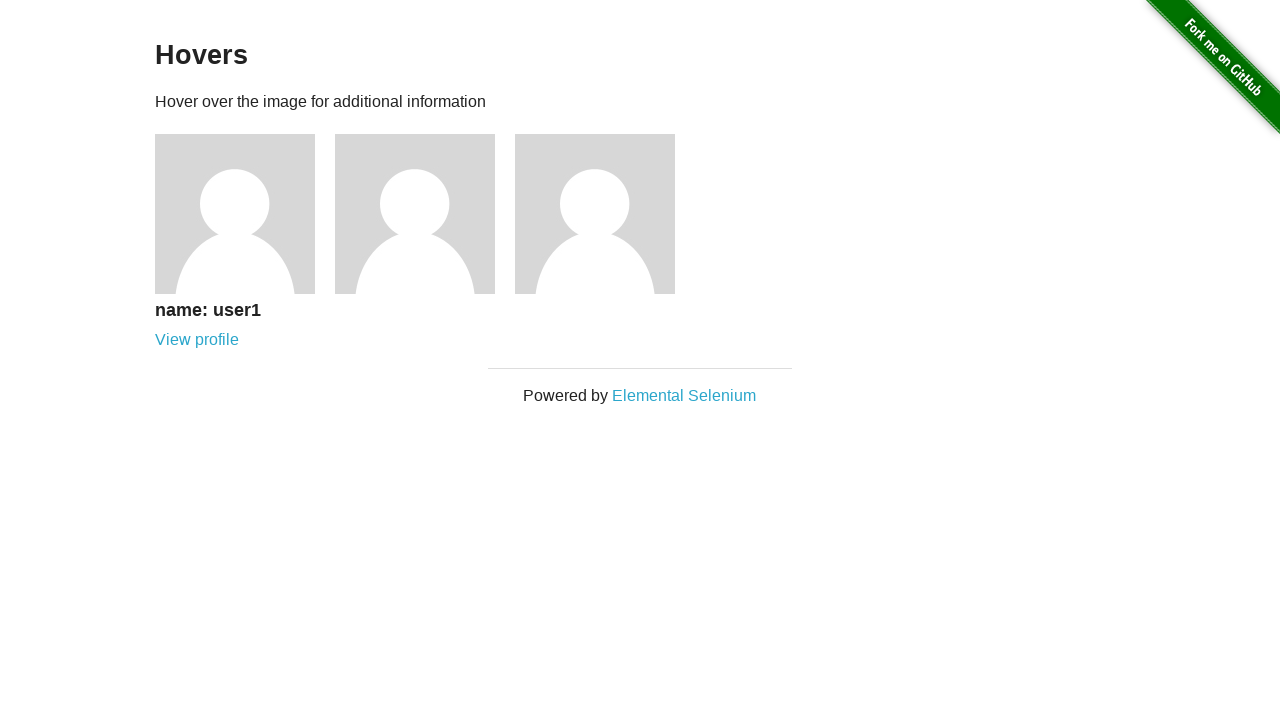